Tests mouse interaction events on a training website including single clicks, double-clicks, and right-click context menu actions on various elements representing file names.

Starting URL: https://training-support.net/webelements/mouse-events

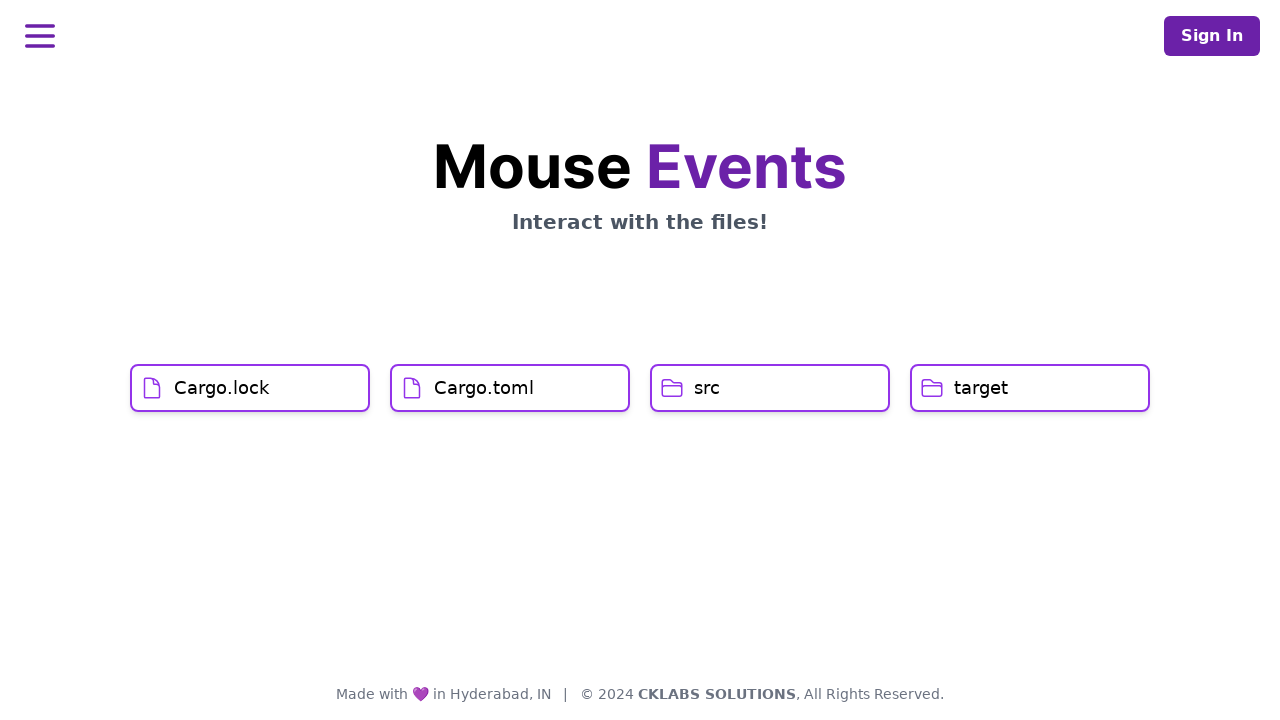

Single-clicked on Cargo.lock file element at (222, 388) on xpath=//h1[text()='Cargo.lock']
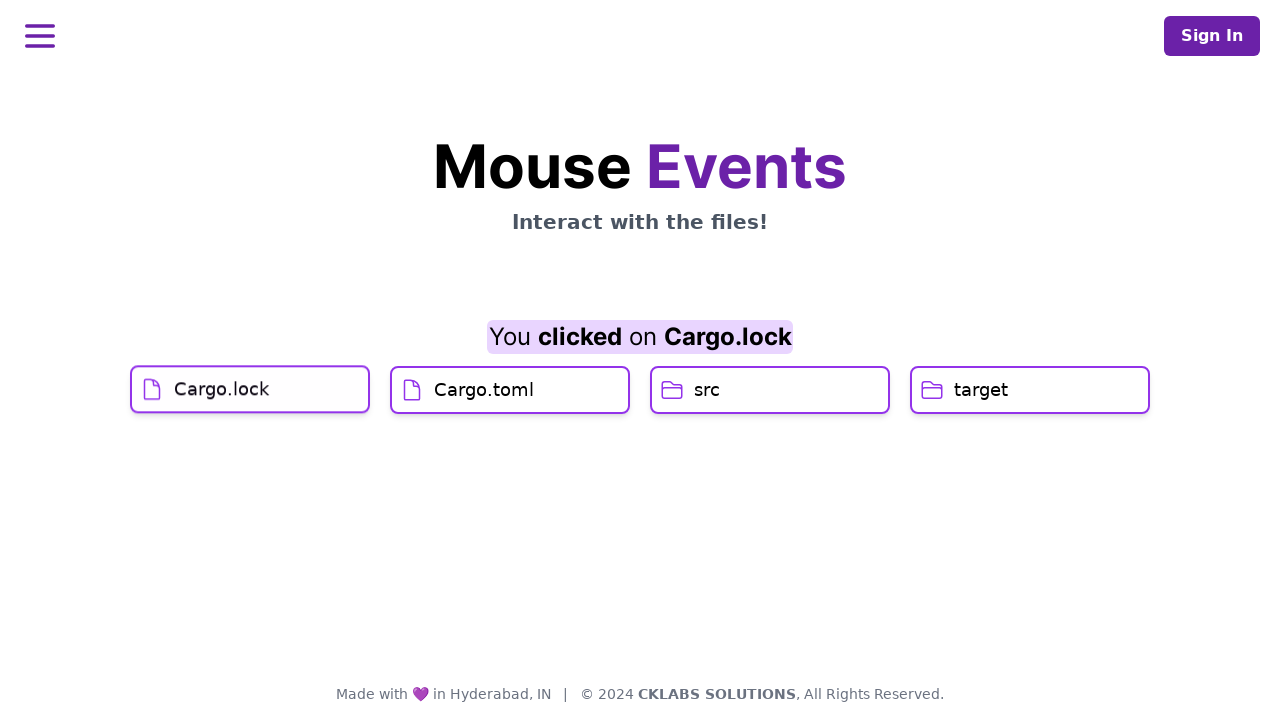

Waited 2 seconds
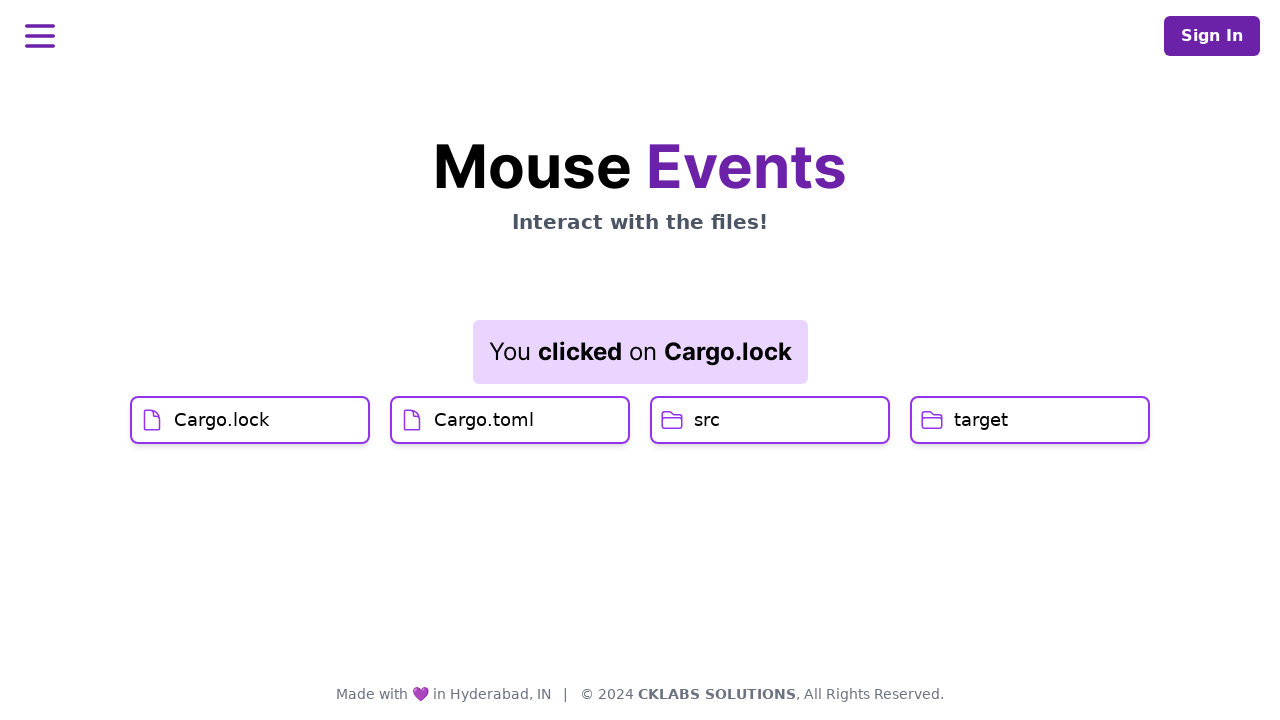

Single-clicked on Cargo.toml file element at (484, 420) on xpath=//h1[text()='Cargo.toml']
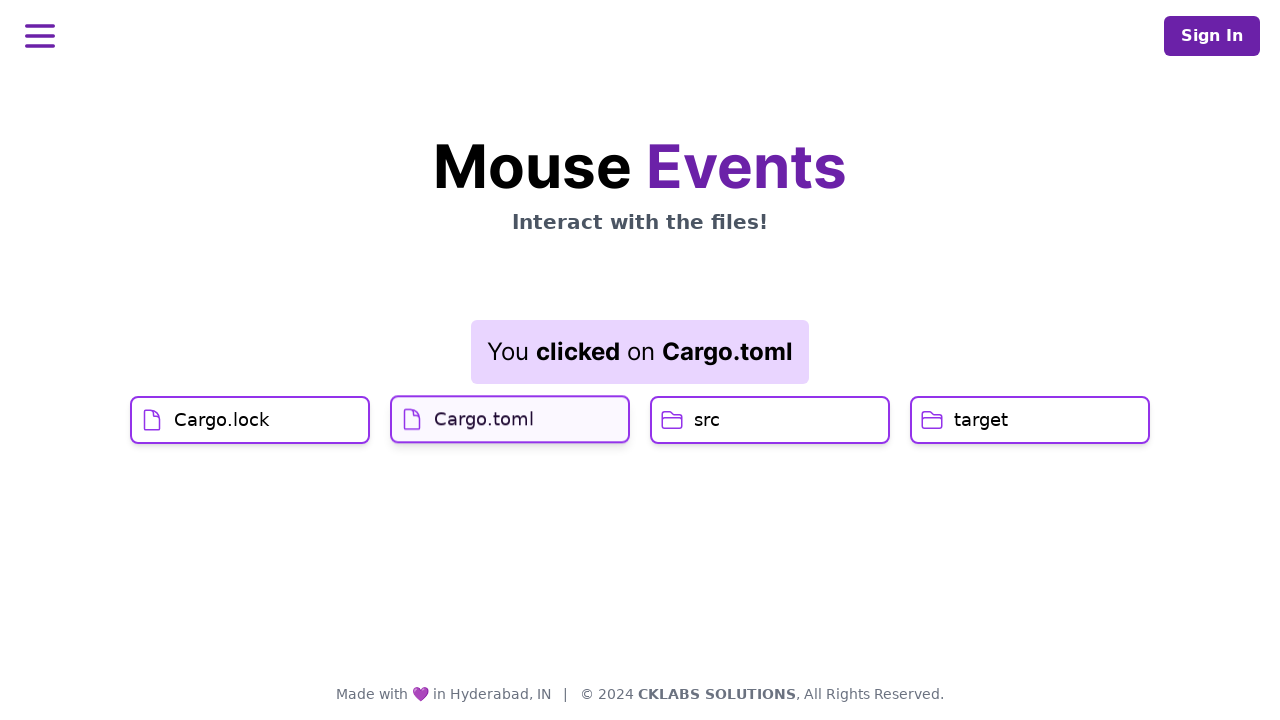

Result element loaded after Cargo.toml click
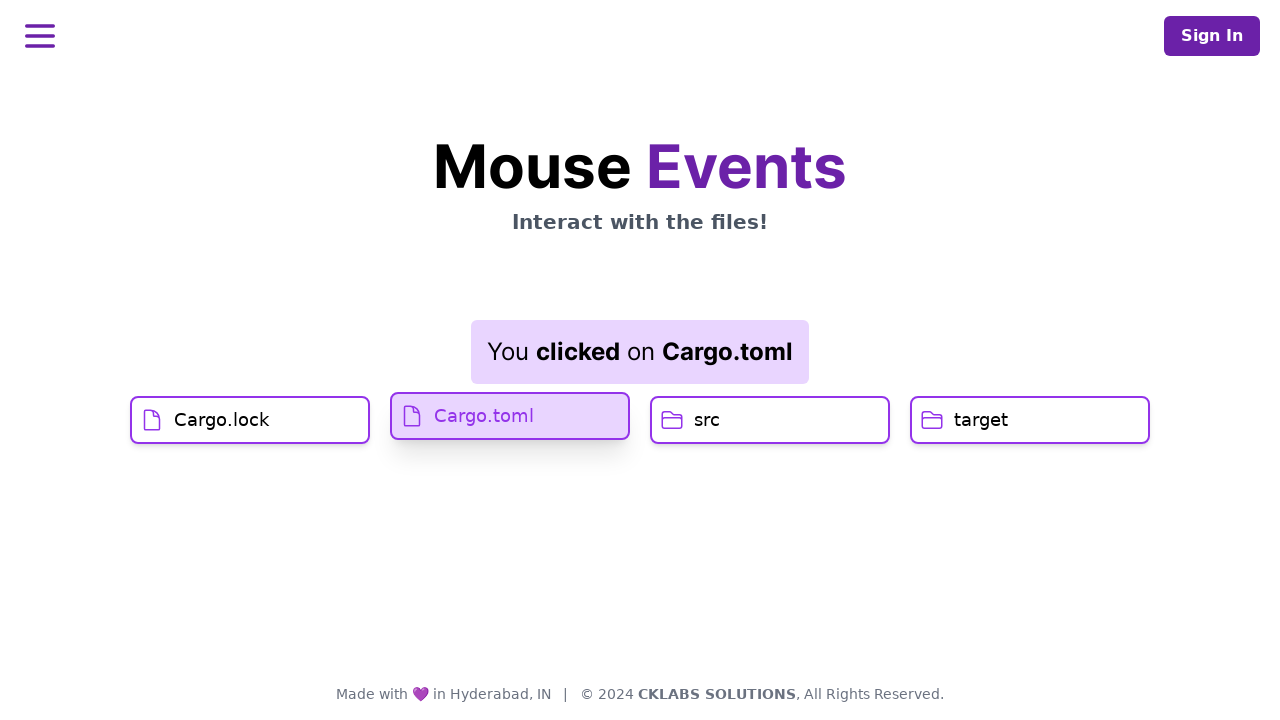

Double-clicked on src directory element at (707, 420) on xpath=//h1[text()='src']
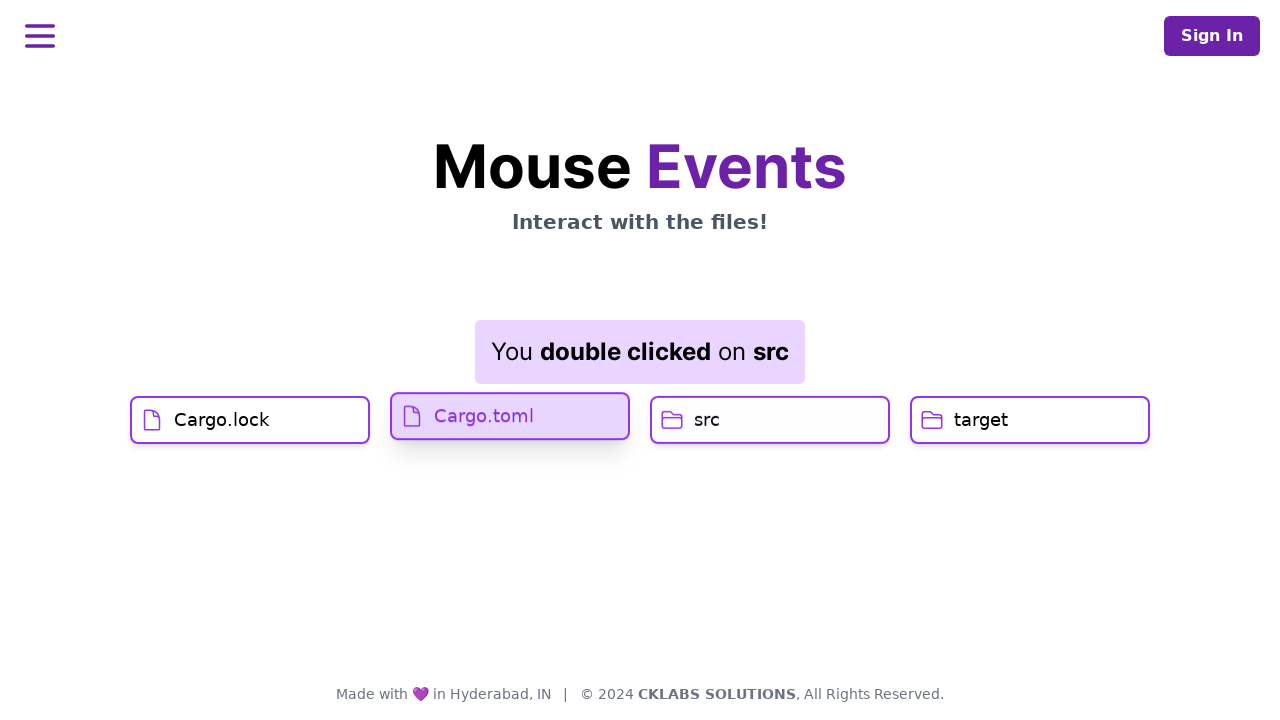

Waited 2 seconds
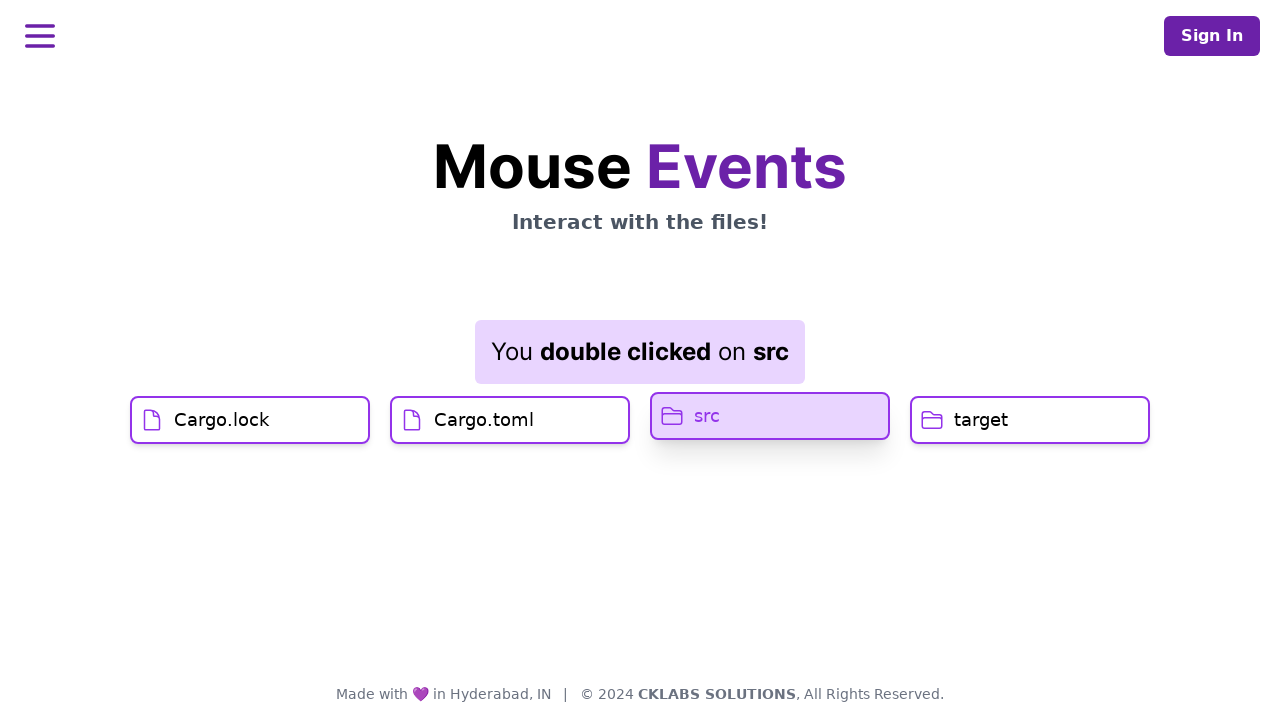

Right-clicked on target directory element to open context menu at (981, 420) on //h1[text()='target']
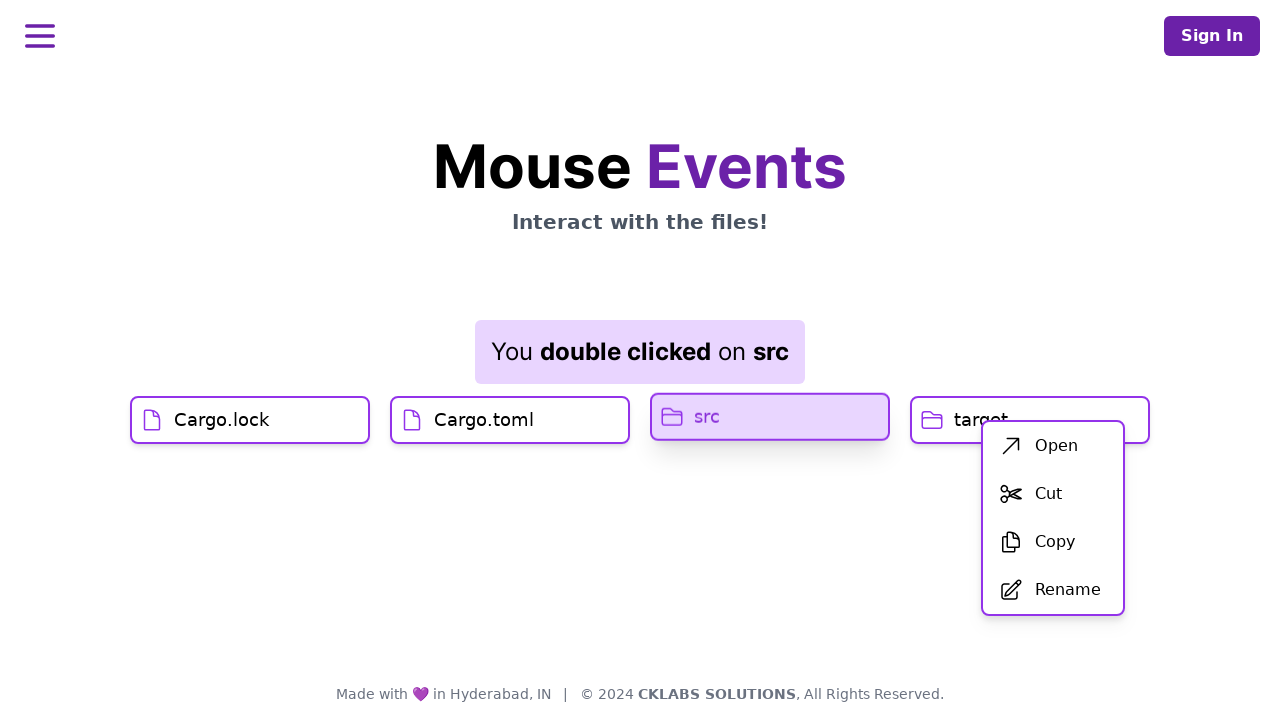

Clicked on context menu 'open' option at (1056, 446) on span.ml-3
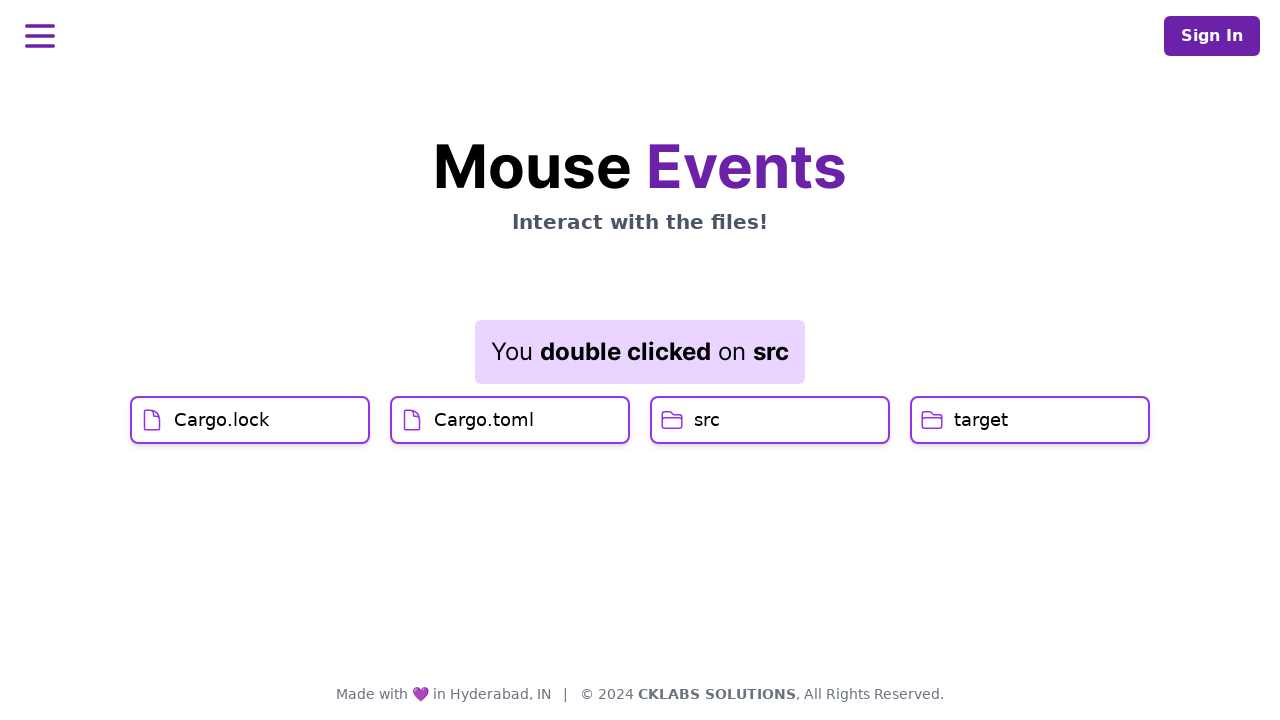

Result element loaded after context menu action
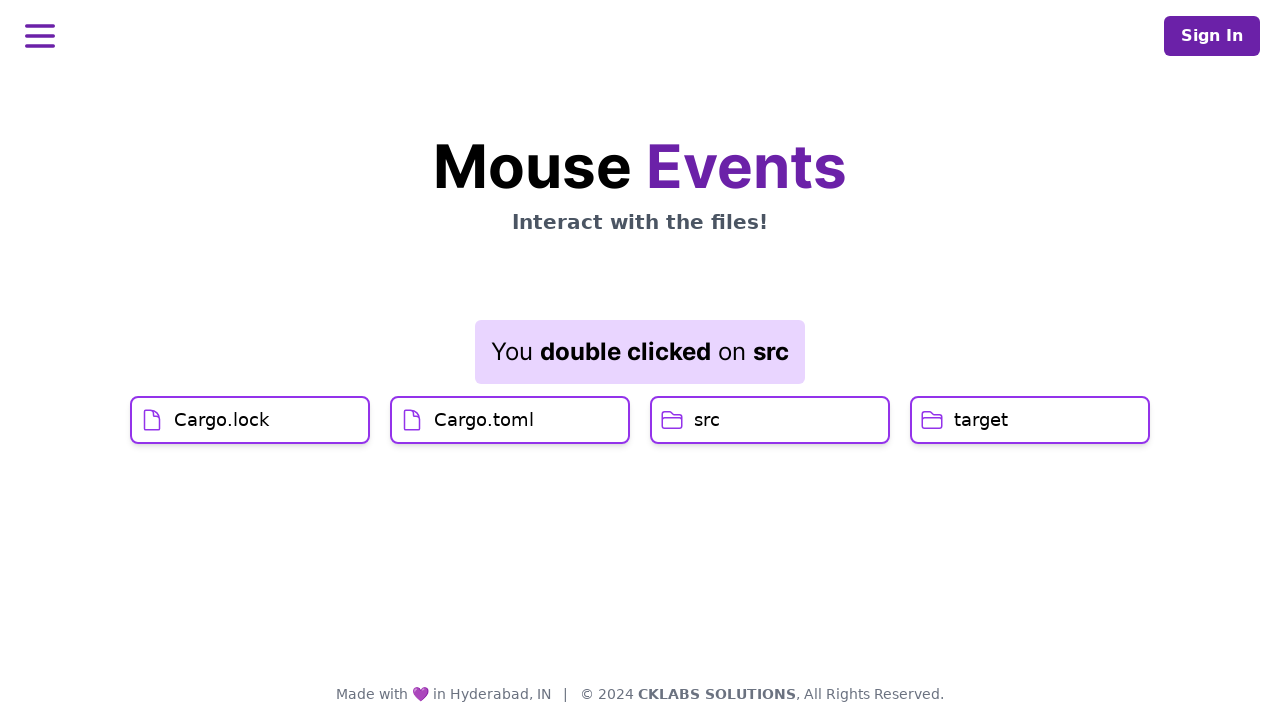

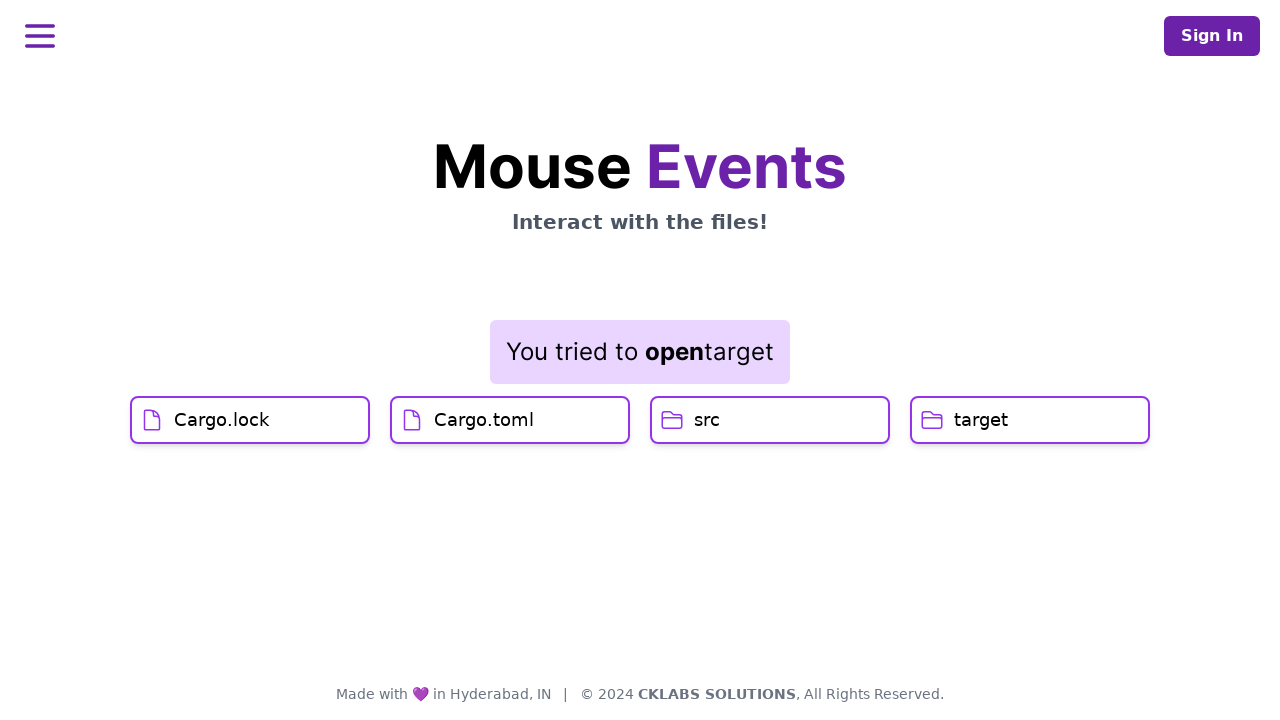